Tests that the second element in a dropdown list is active/enabled

Starting URL: https://the-internet.herokuapp.com/dropdown

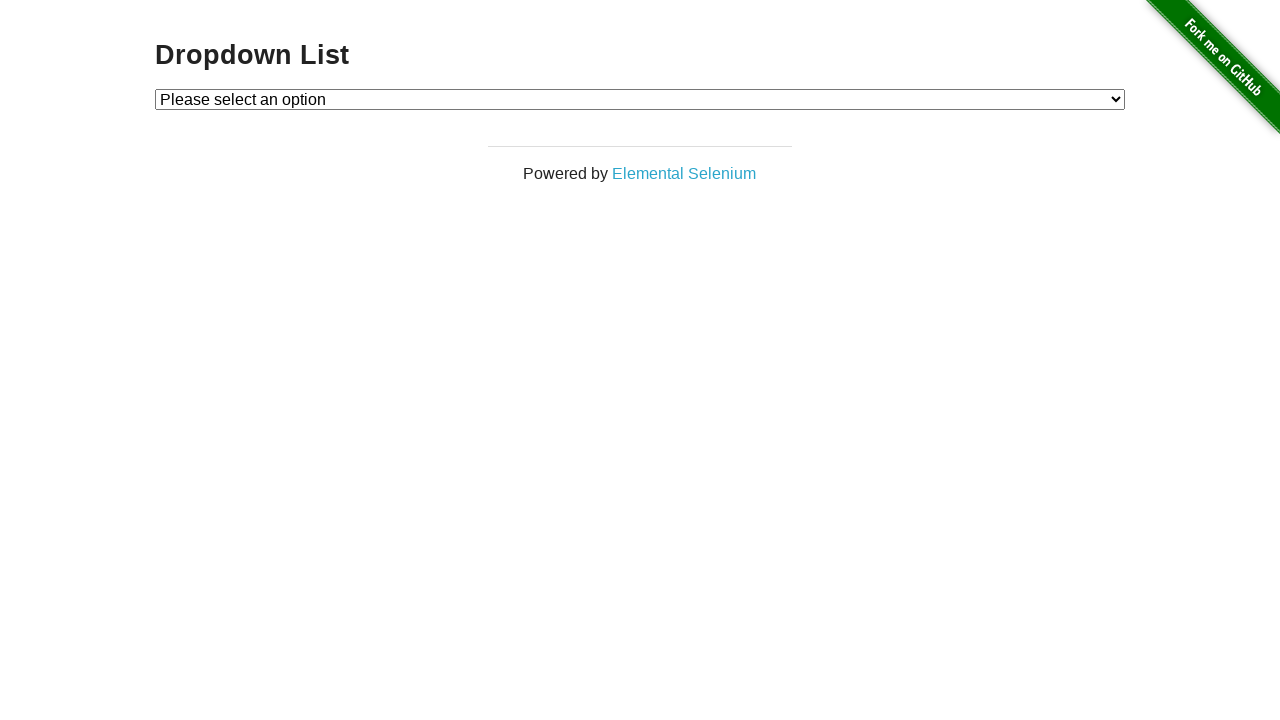

Clicked dropdown to open it at (640, 99) on #dropdown
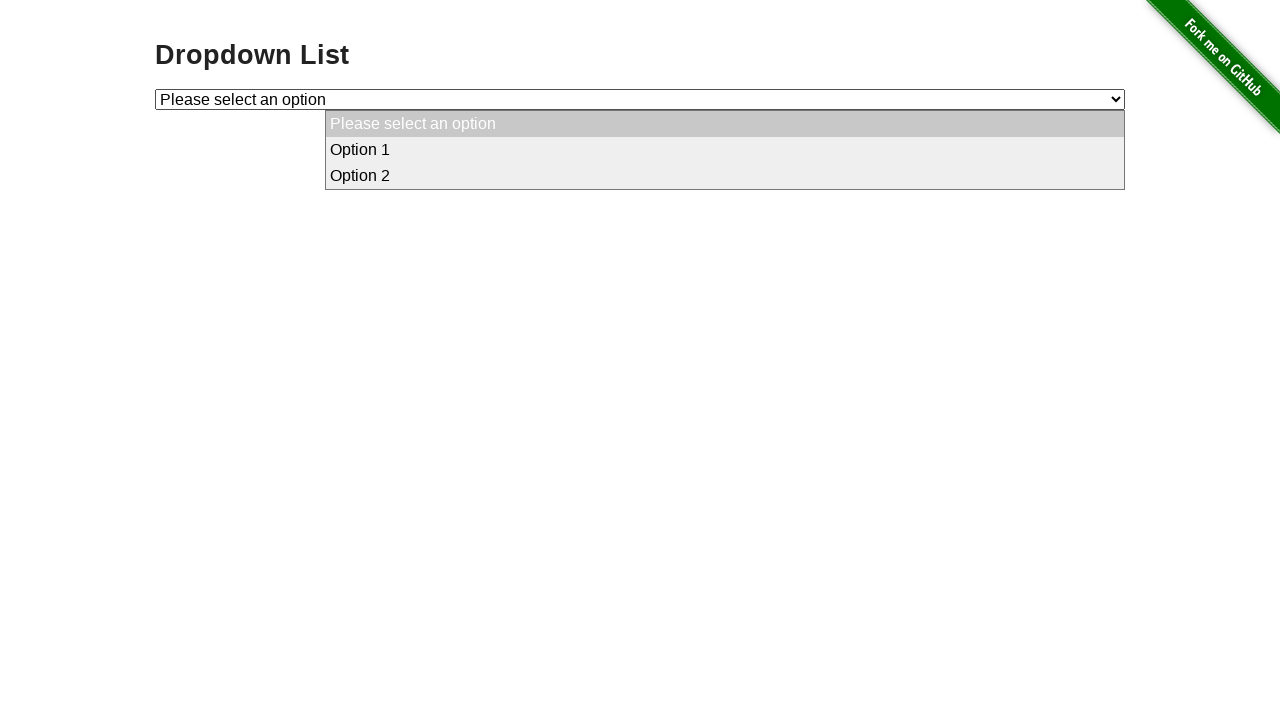

Retrieved all dropdown options
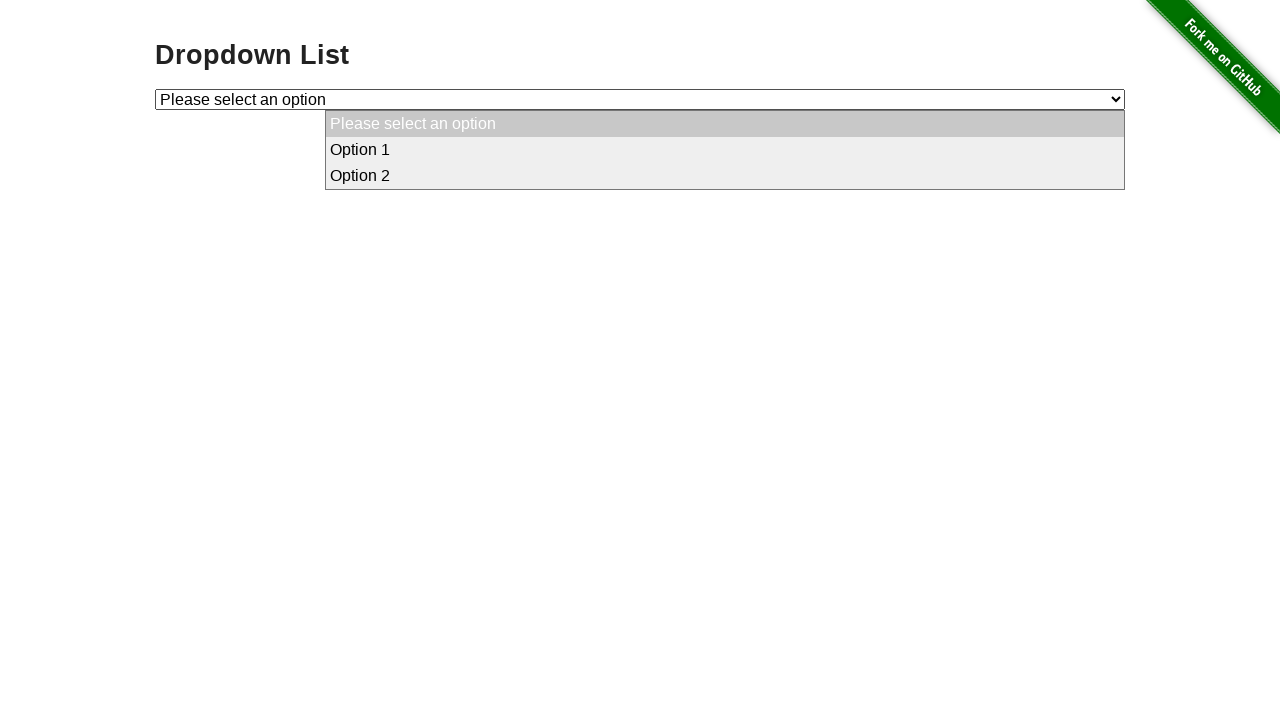

Checked if second option is enabled
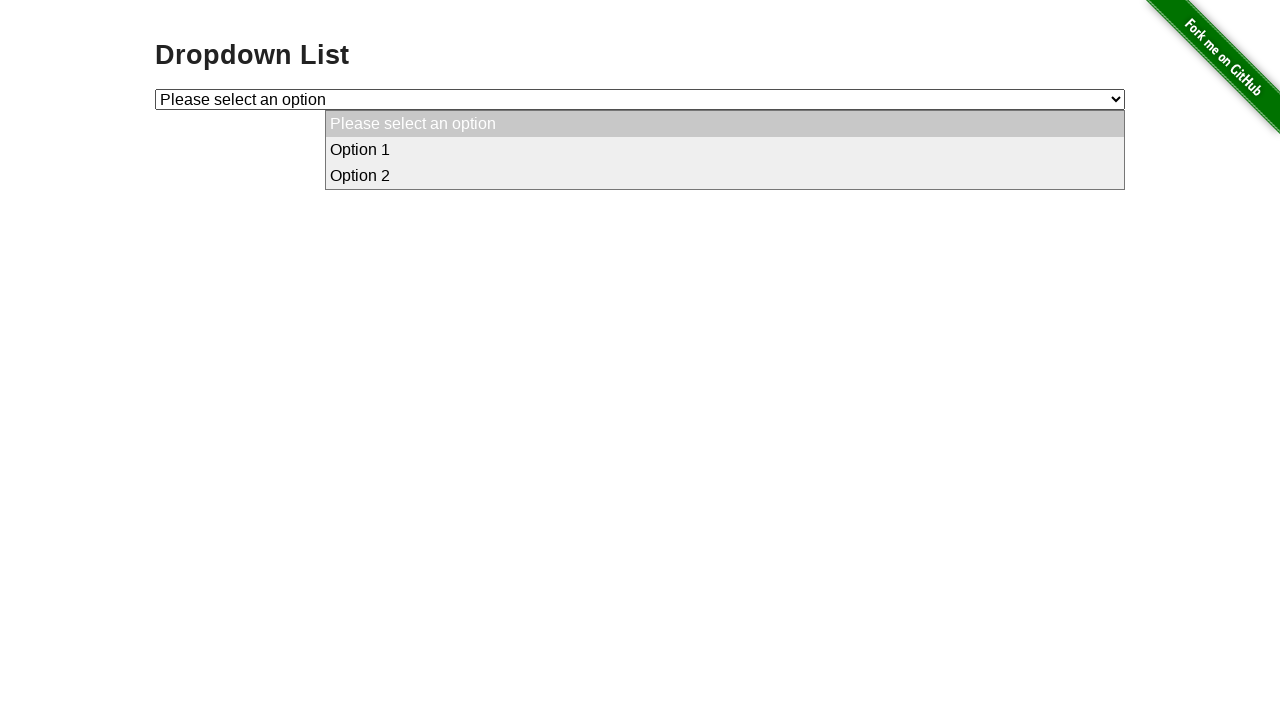

Assertion passed: second option is active/enabled
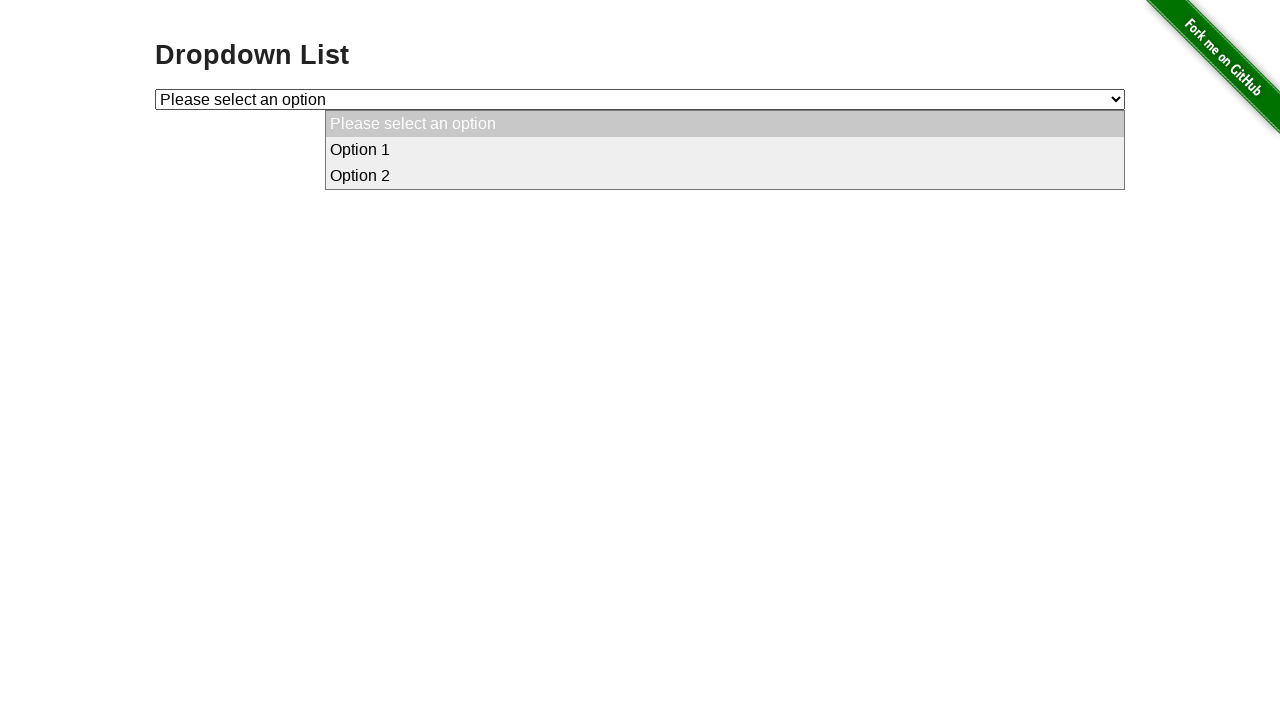

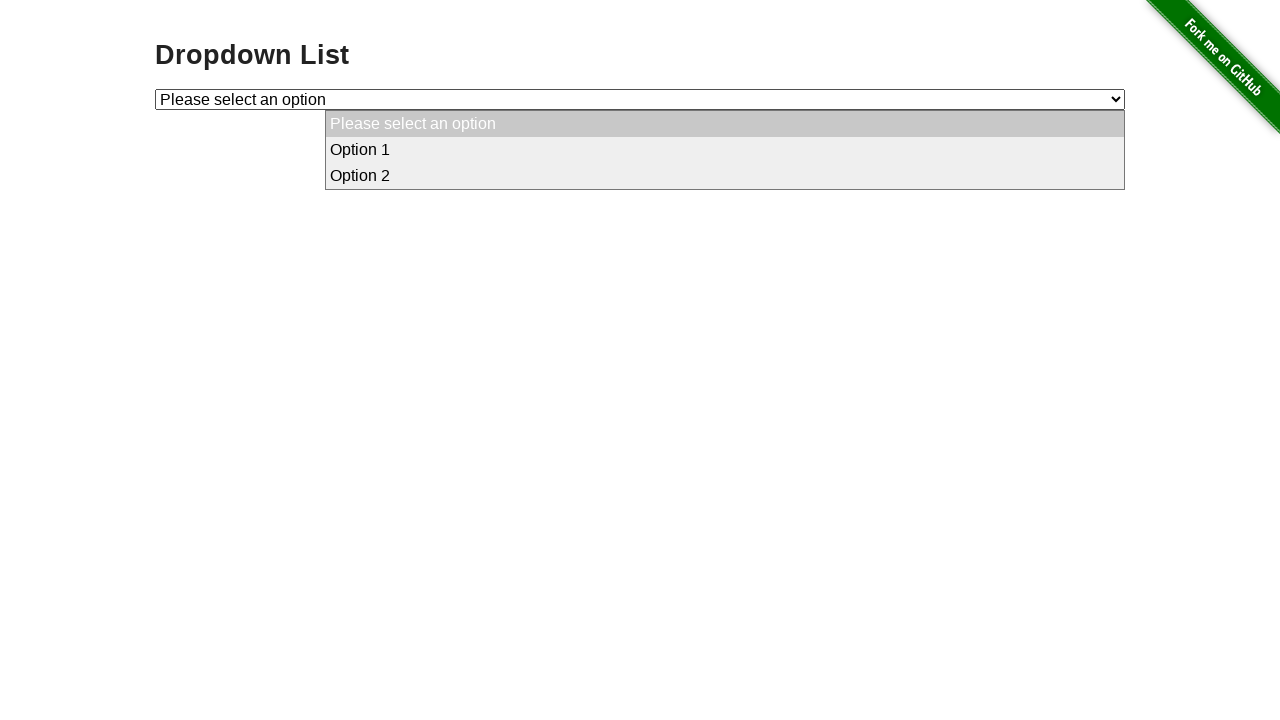